Tests jQuery UI custom dropdown by clicking to open and selecting numeric values, then verifying selections

Starting URL: https://jqueryui.com/resources/demos/selectmenu/default.html

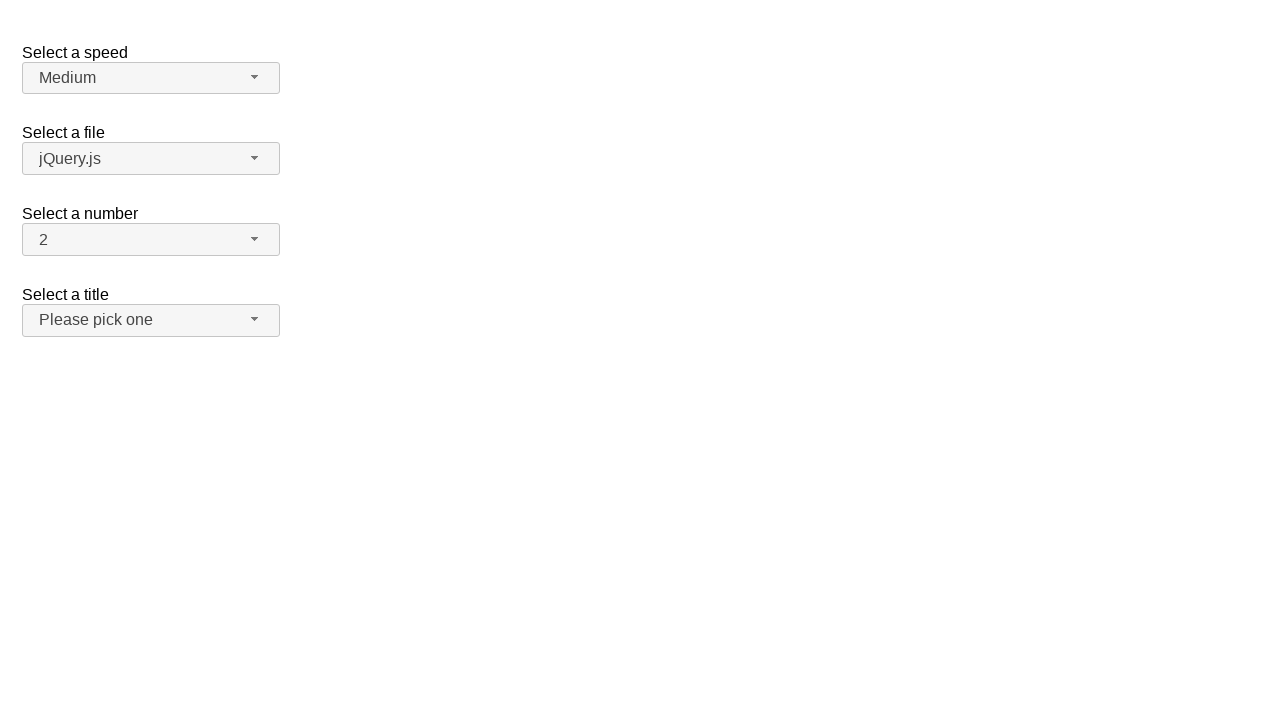

Clicked custom dropdown button to open menu at (151, 240) on span#number-button
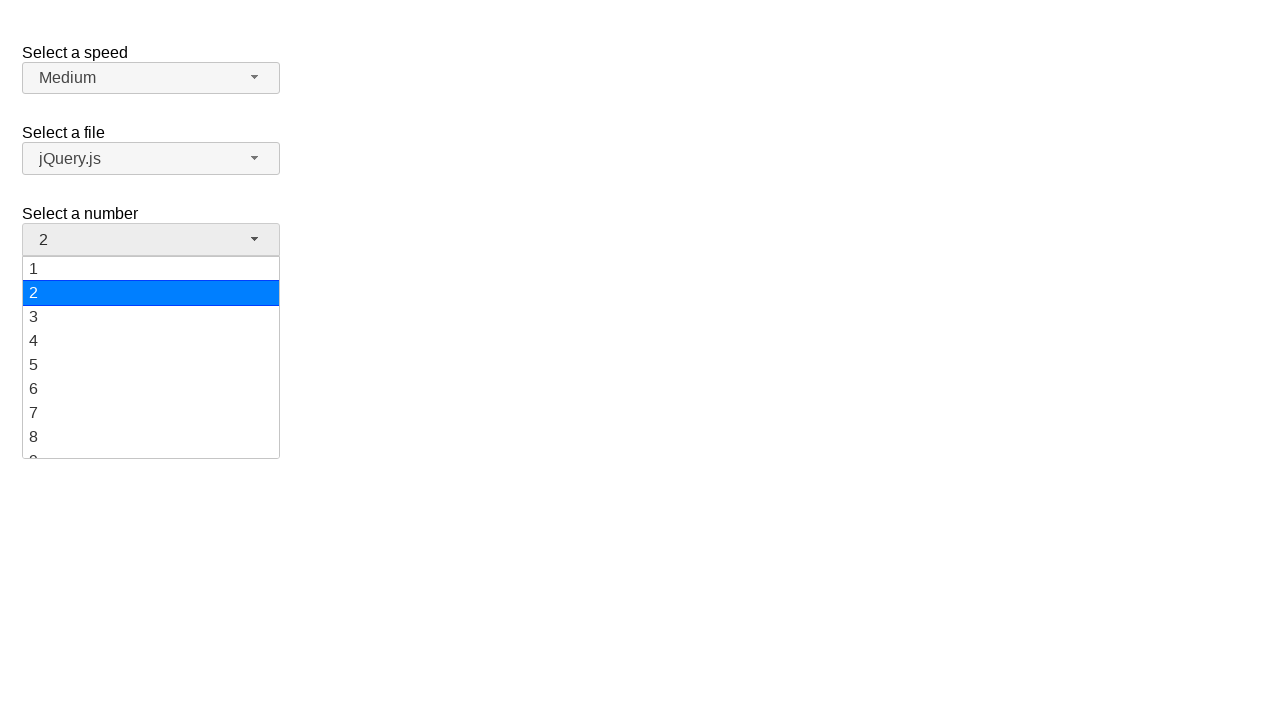

Dropdown menu items loaded
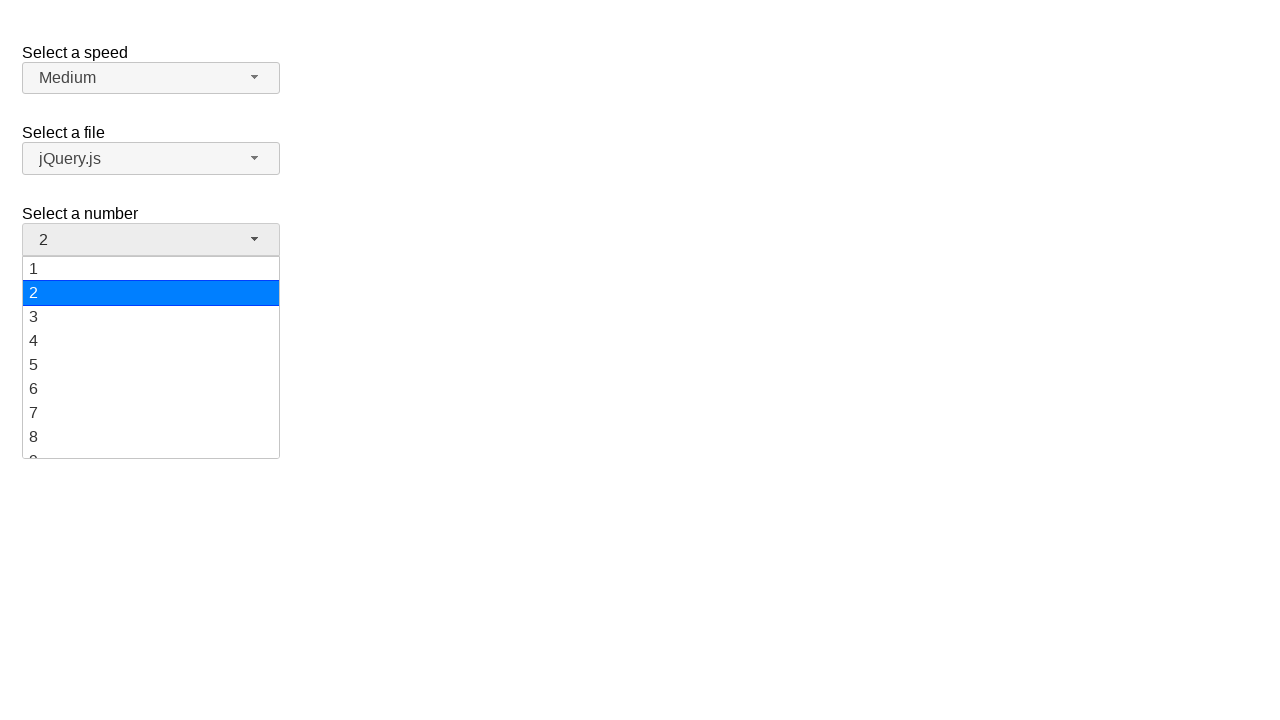

Selected numeric value '19' from dropdown at (151, 445) on xpath=//ul[@id='number-menu']/li[@class='ui-menu-item']/div[text()='19']
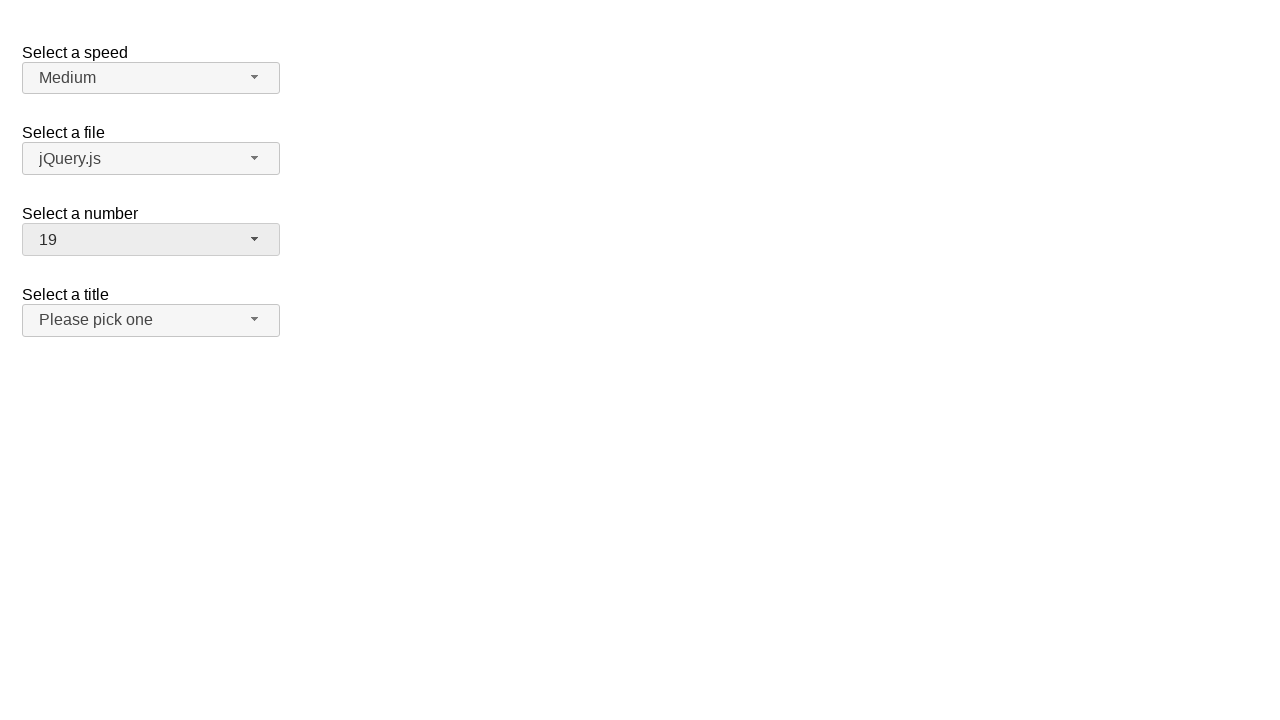

Verified that '19' is displayed in dropdown button
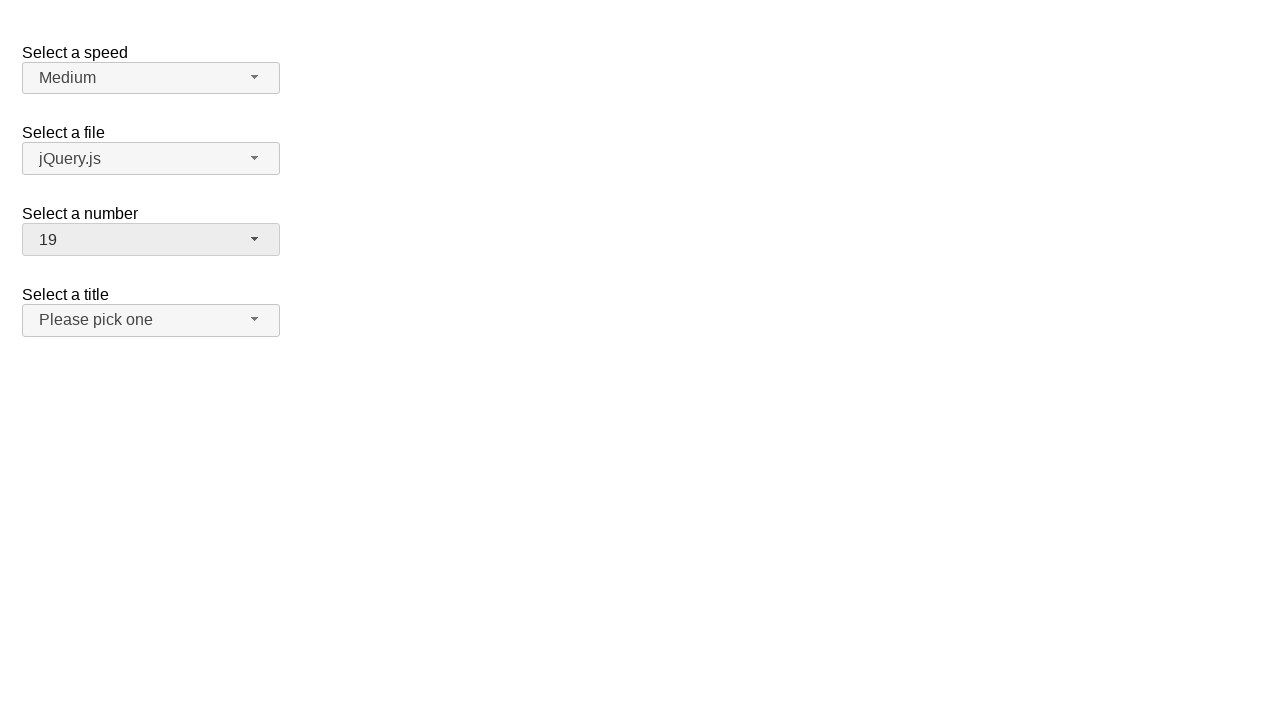

Clicked custom dropdown button to open menu at (151, 240) on span#number-button
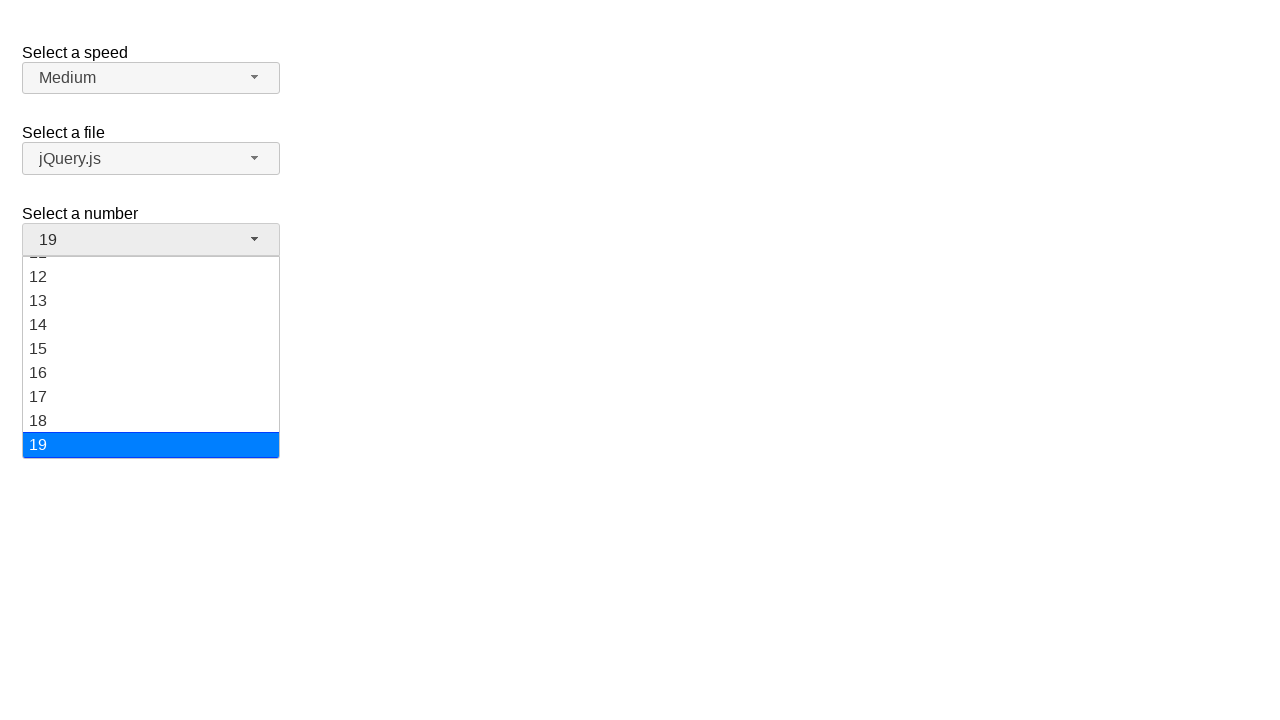

Dropdown menu items loaded
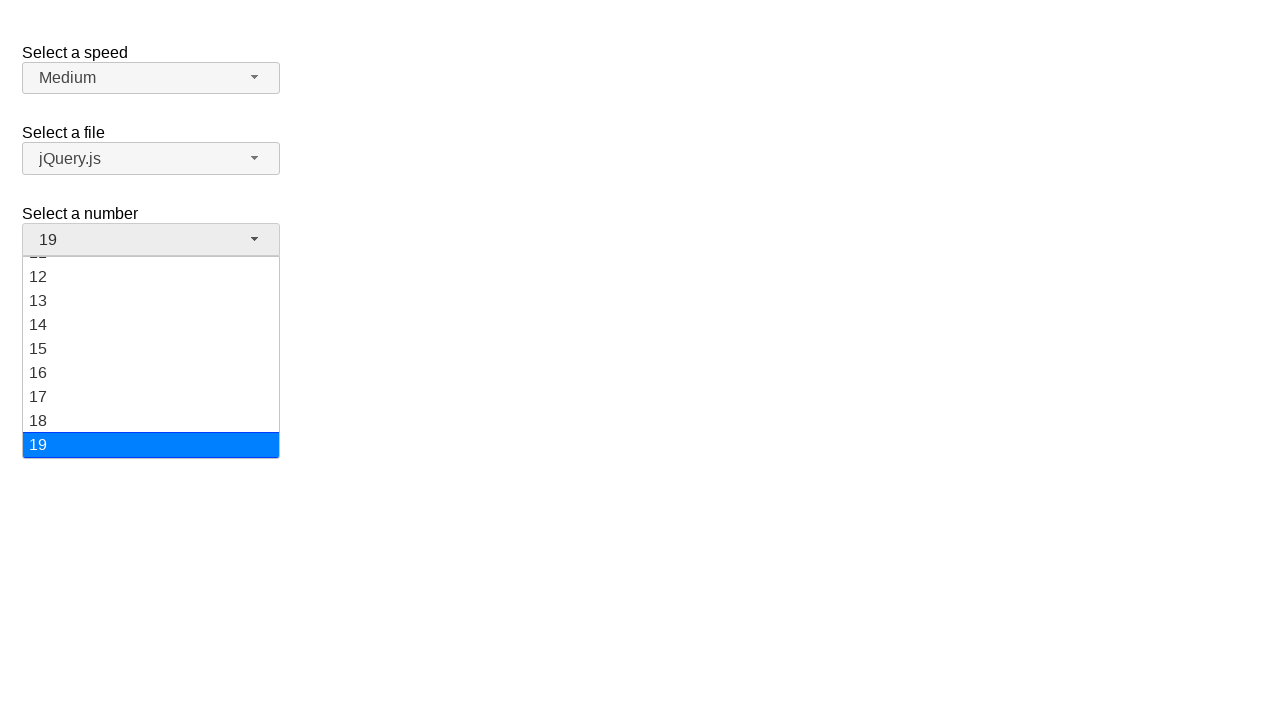

Selected numeric value '3' from dropdown at (151, 317) on xpath=//ul[@id='number-menu']/li[@class='ui-menu-item']/div[text()='3']
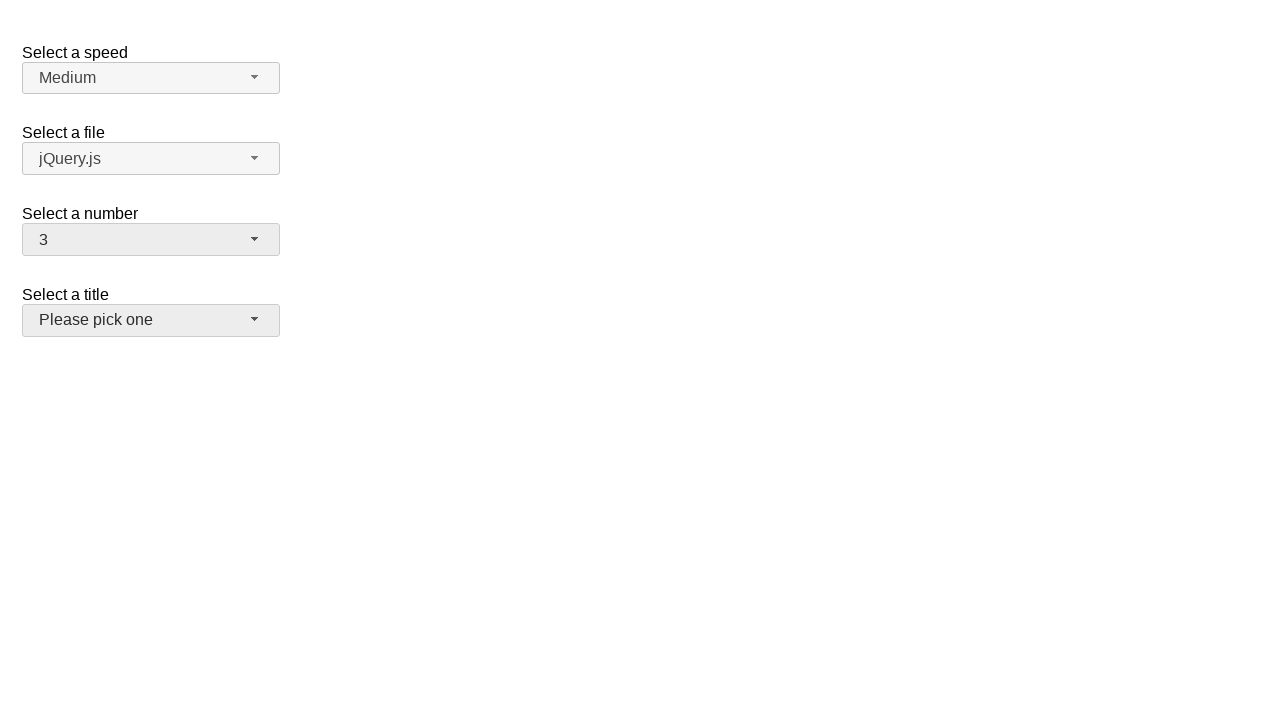

Verified that '3' is displayed in dropdown button
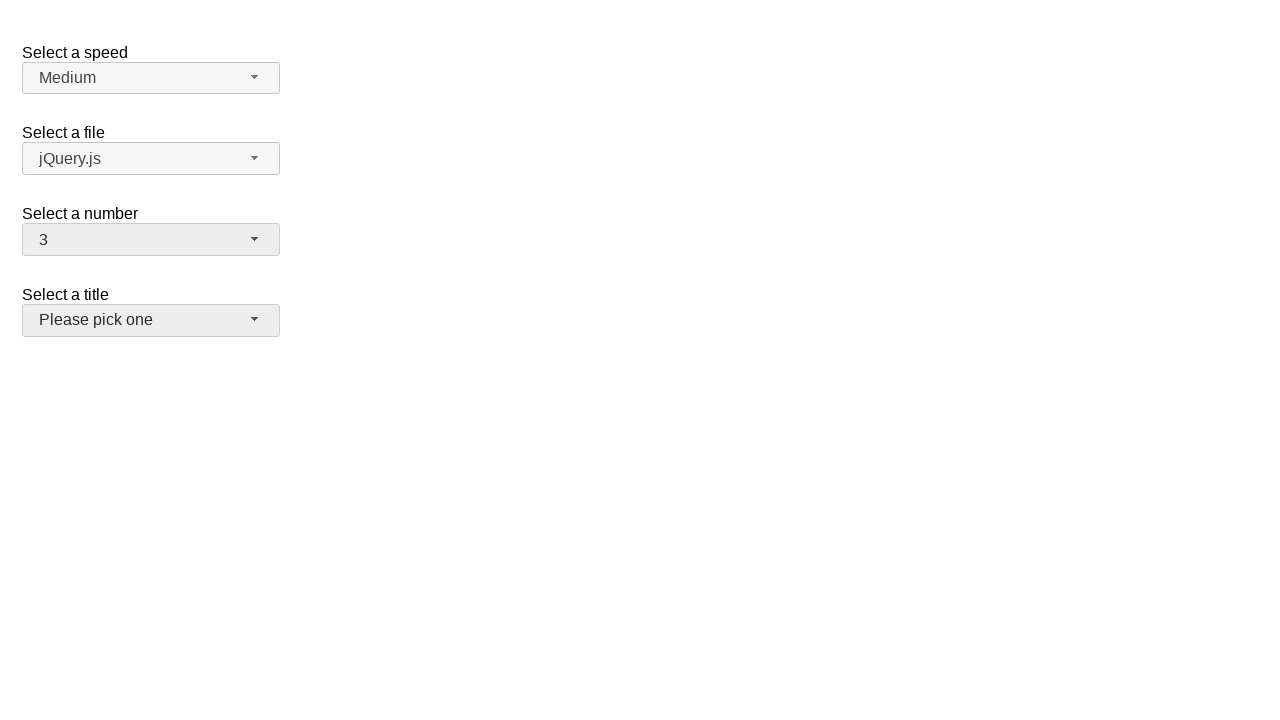

Clicked custom dropdown button to open menu at (151, 240) on span#number-button
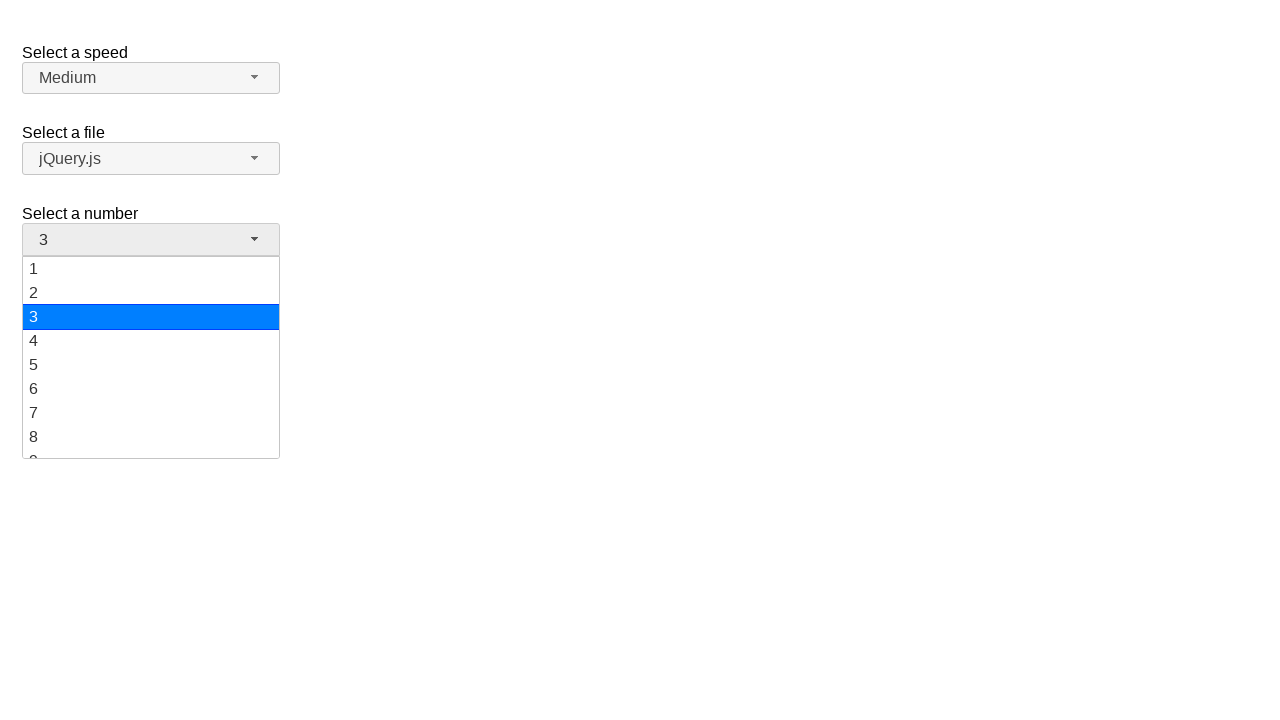

Dropdown menu items loaded
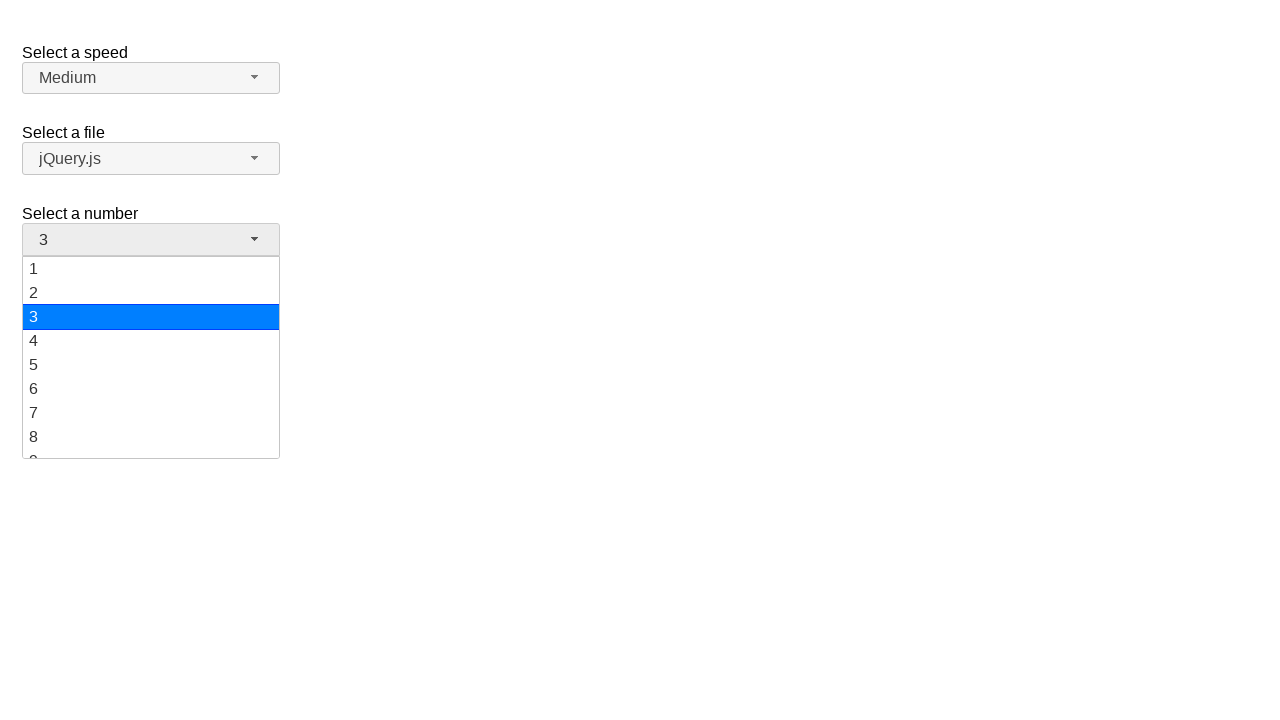

Selected numeric value '16' from dropdown at (151, 373) on xpath=//ul[@id='number-menu']/li[@class='ui-menu-item']/div[text()='16']
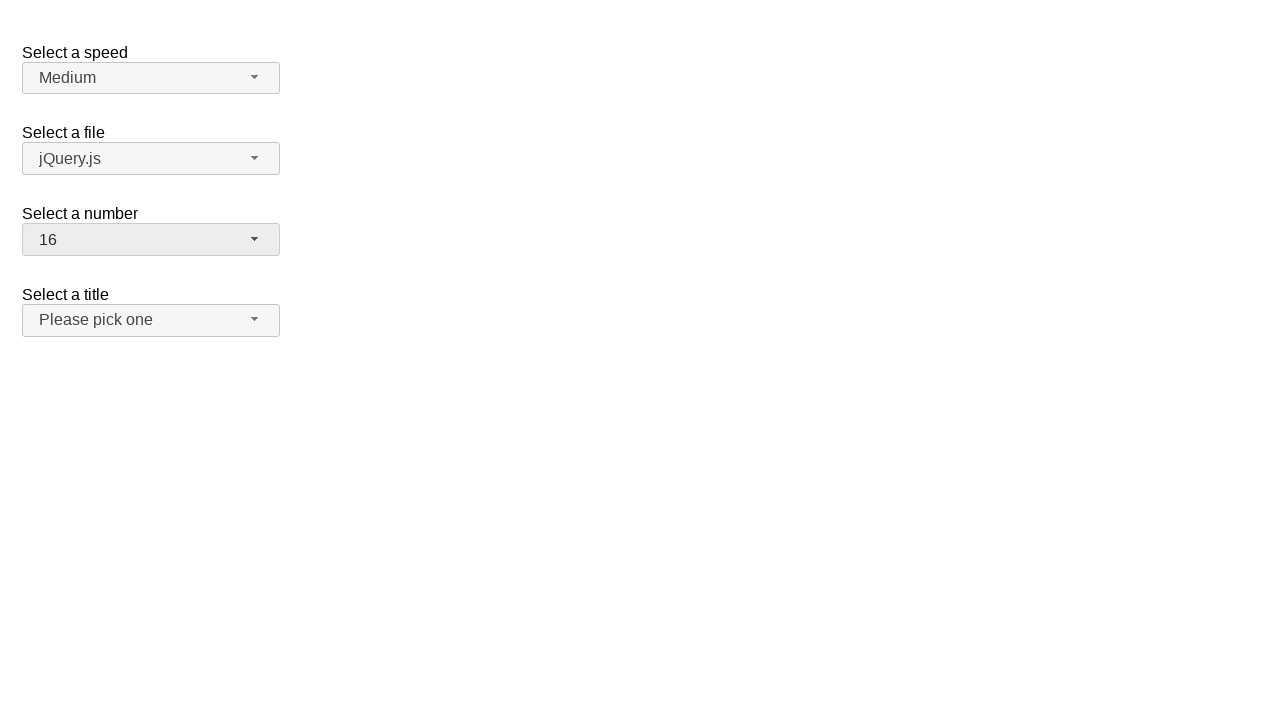

Verified that '16' is displayed in dropdown button
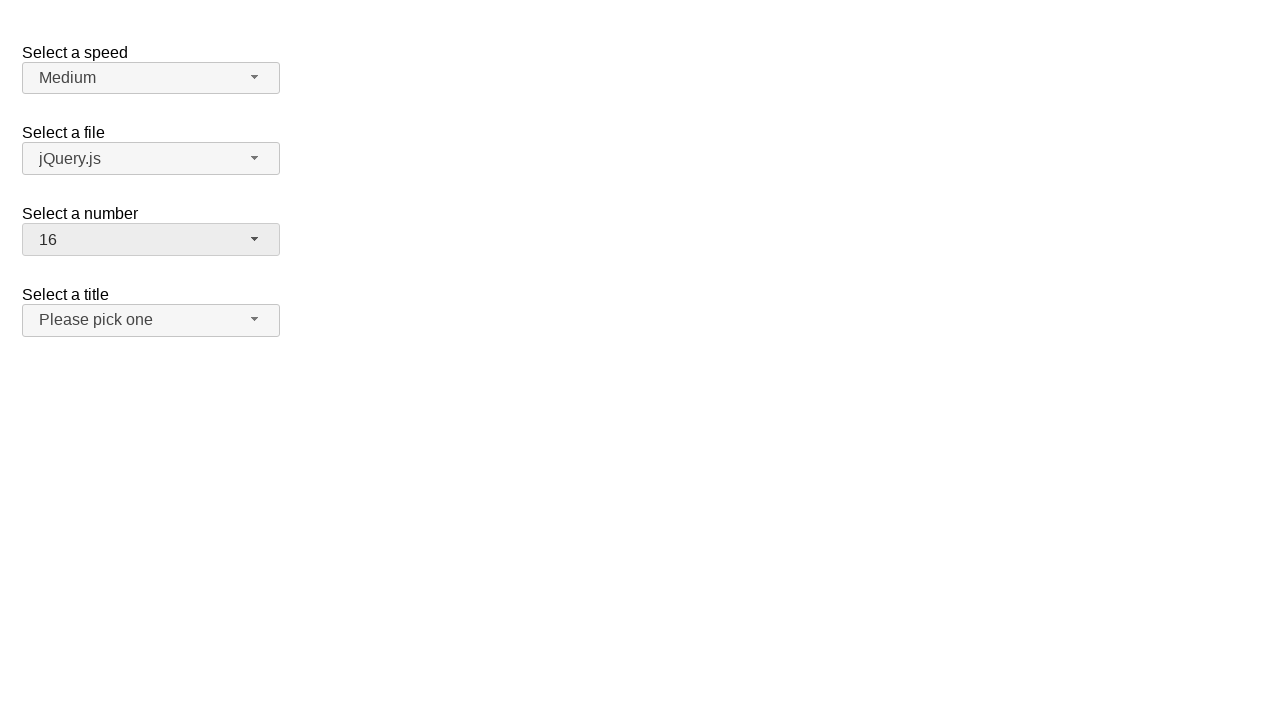

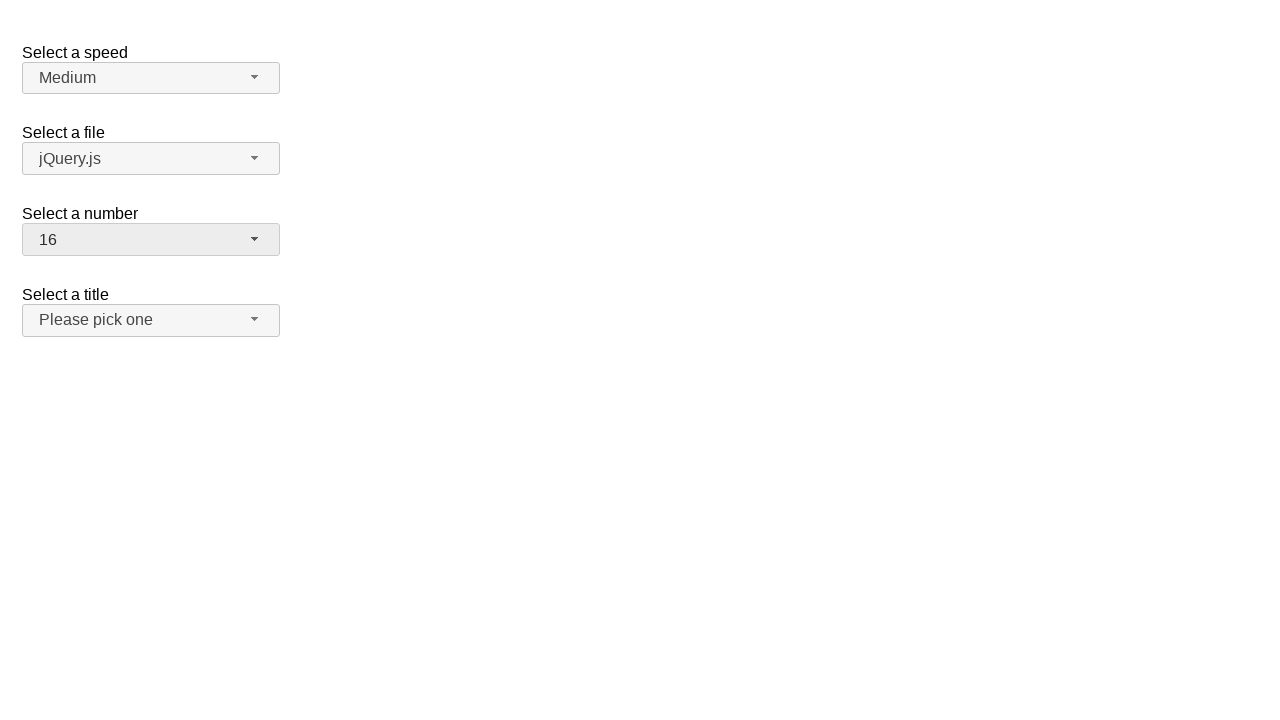